Navigates to the Time and Date world clock page and verifies that the world clock table with city times is displayed.

Starting URL: https://www.timeanddate.com/worldclock/

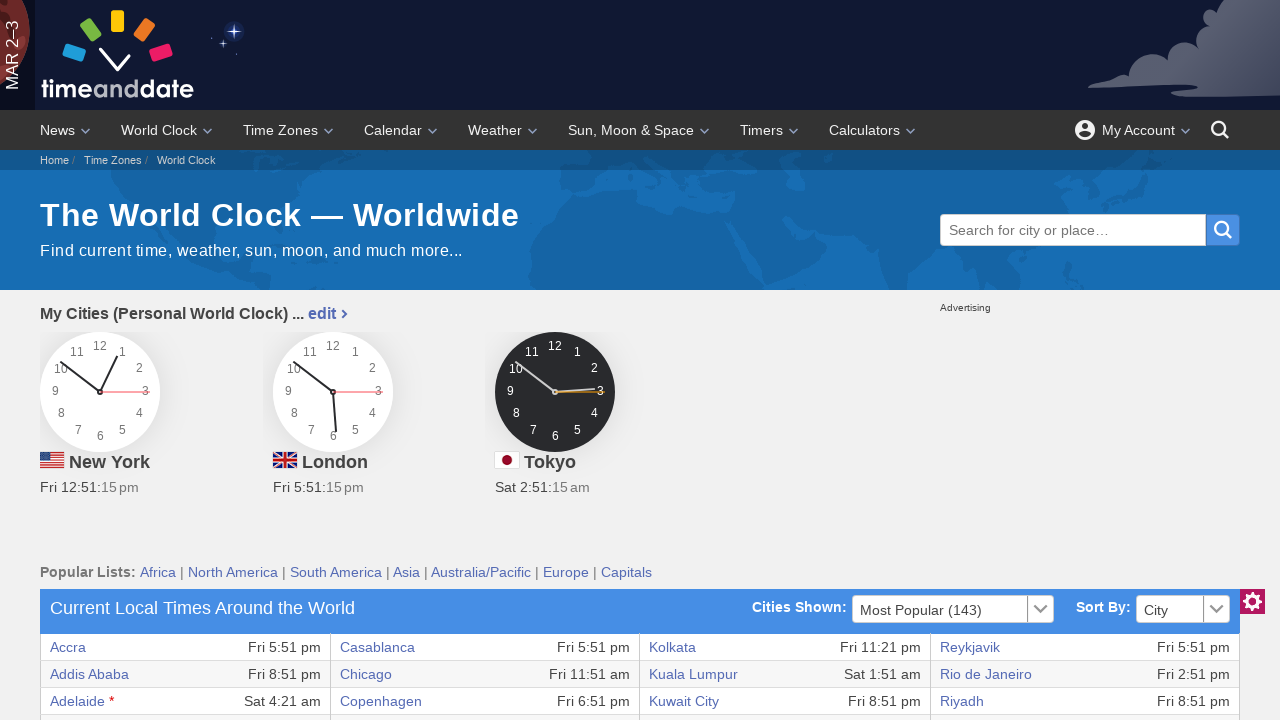

World clock table loaded and became visible
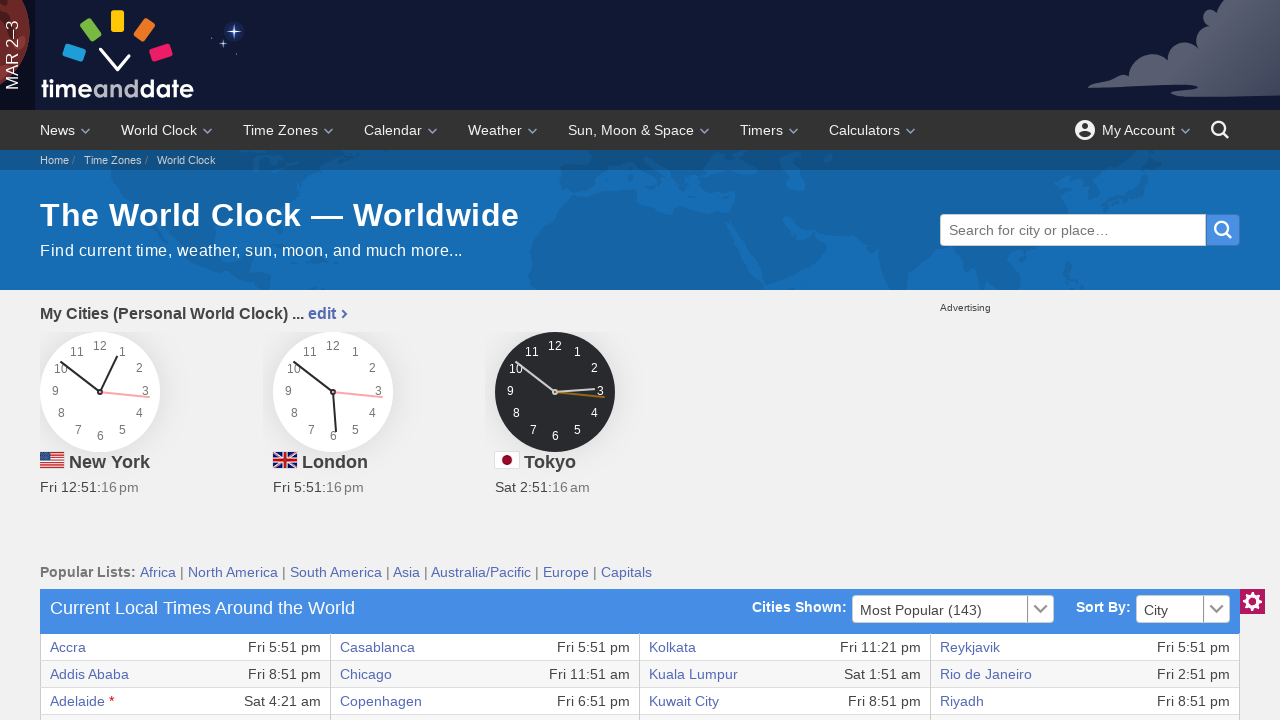

World clock table rows with city time data verified as present
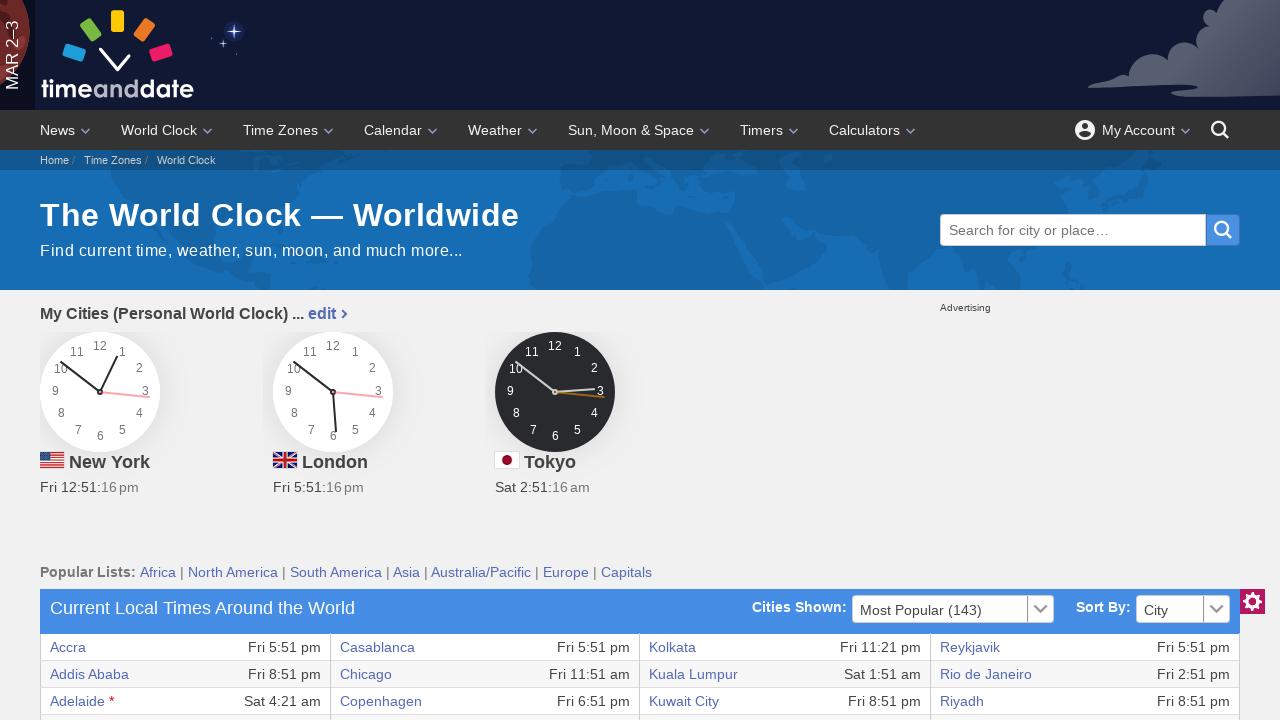

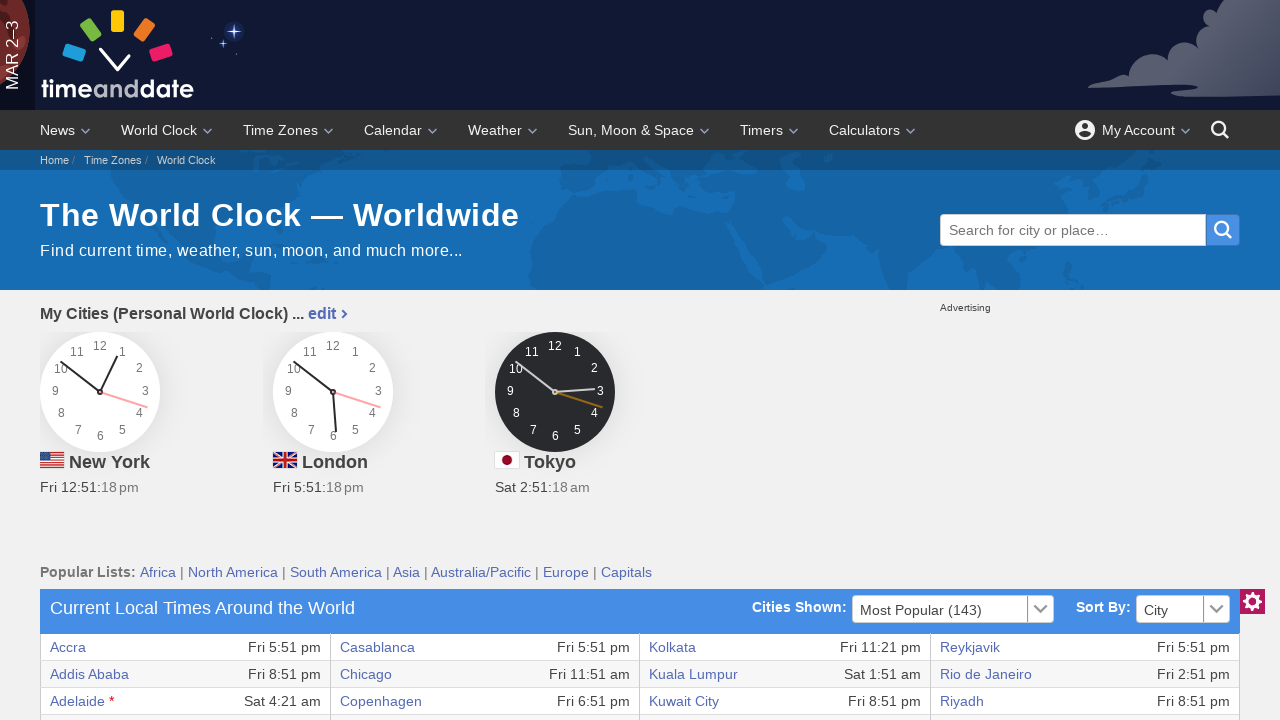